Navigates to TechPro Education website and retrieves the page title

Starting URL: https://www.techproeducation.com

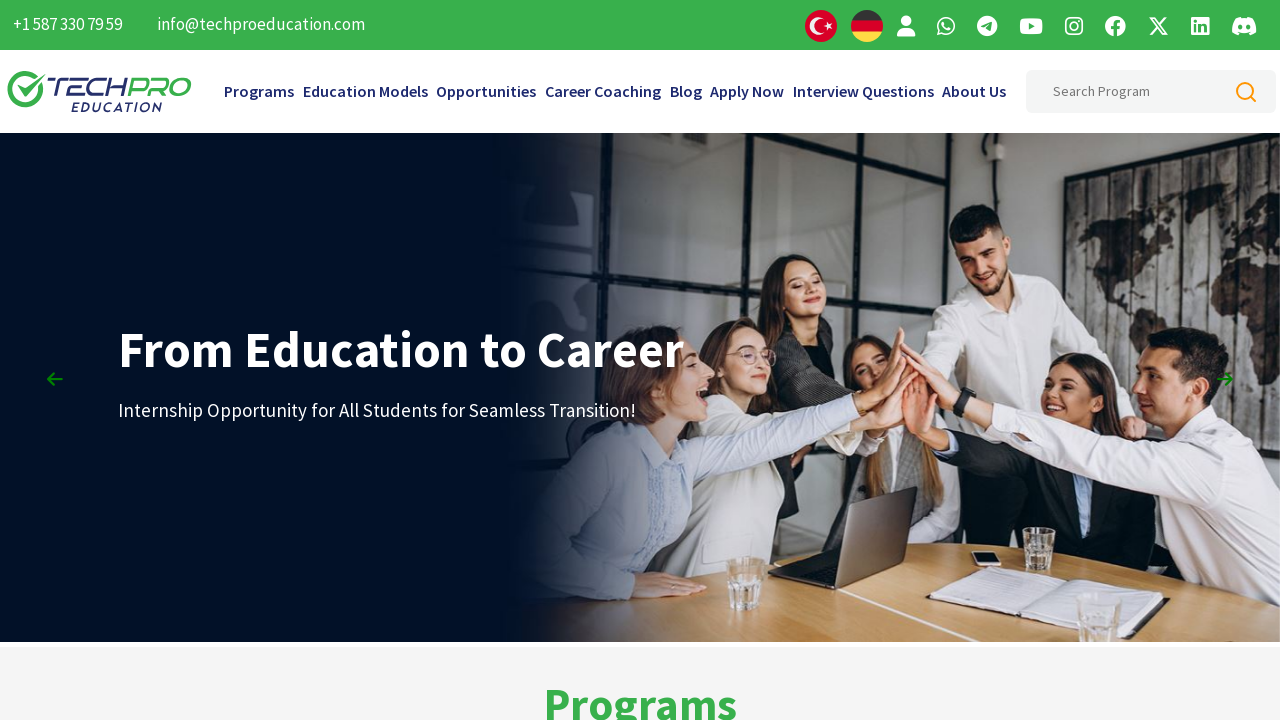

Navigated to TechPro Education website
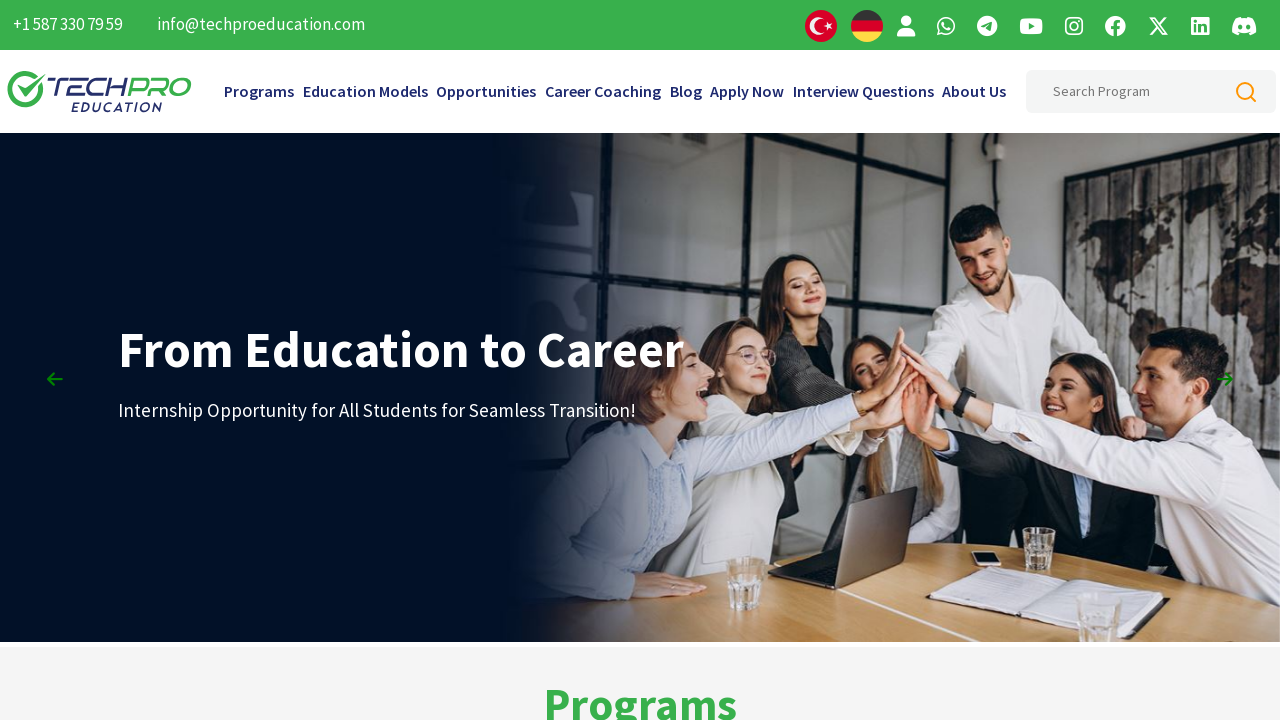

Retrieved page title from TechPro Education website
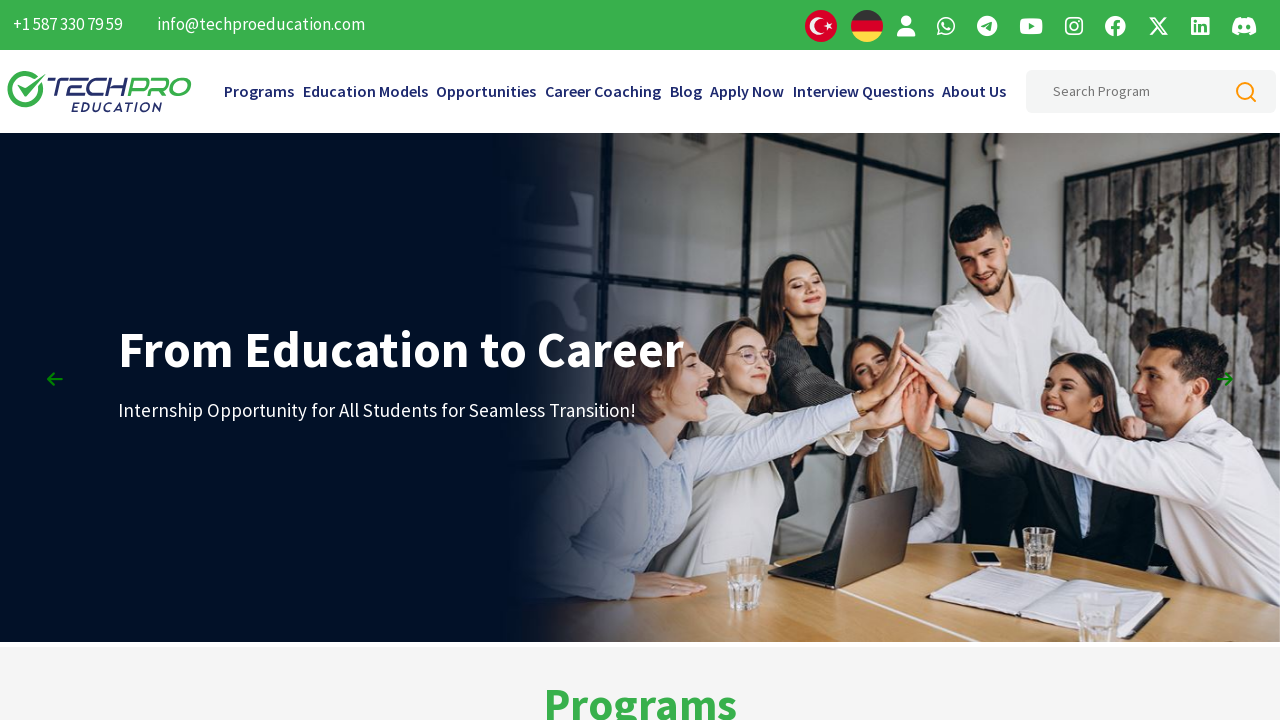

Printed page title with 'Bootcamp' prefix
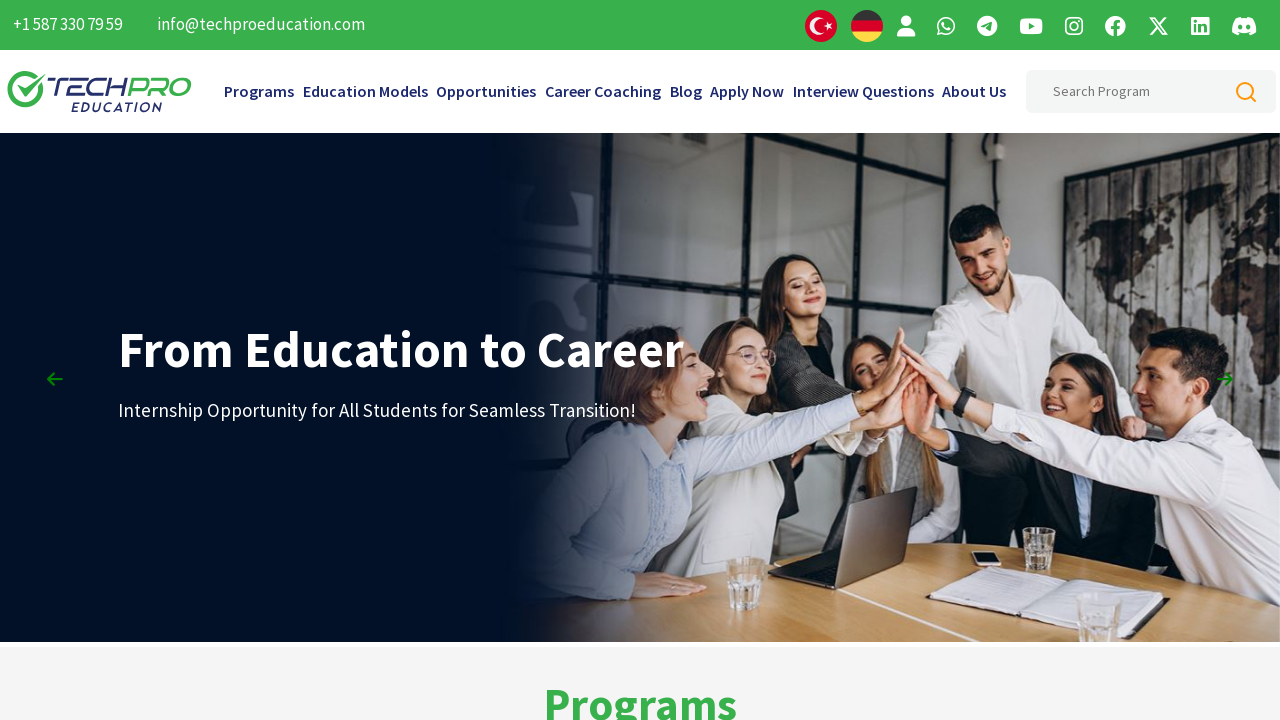

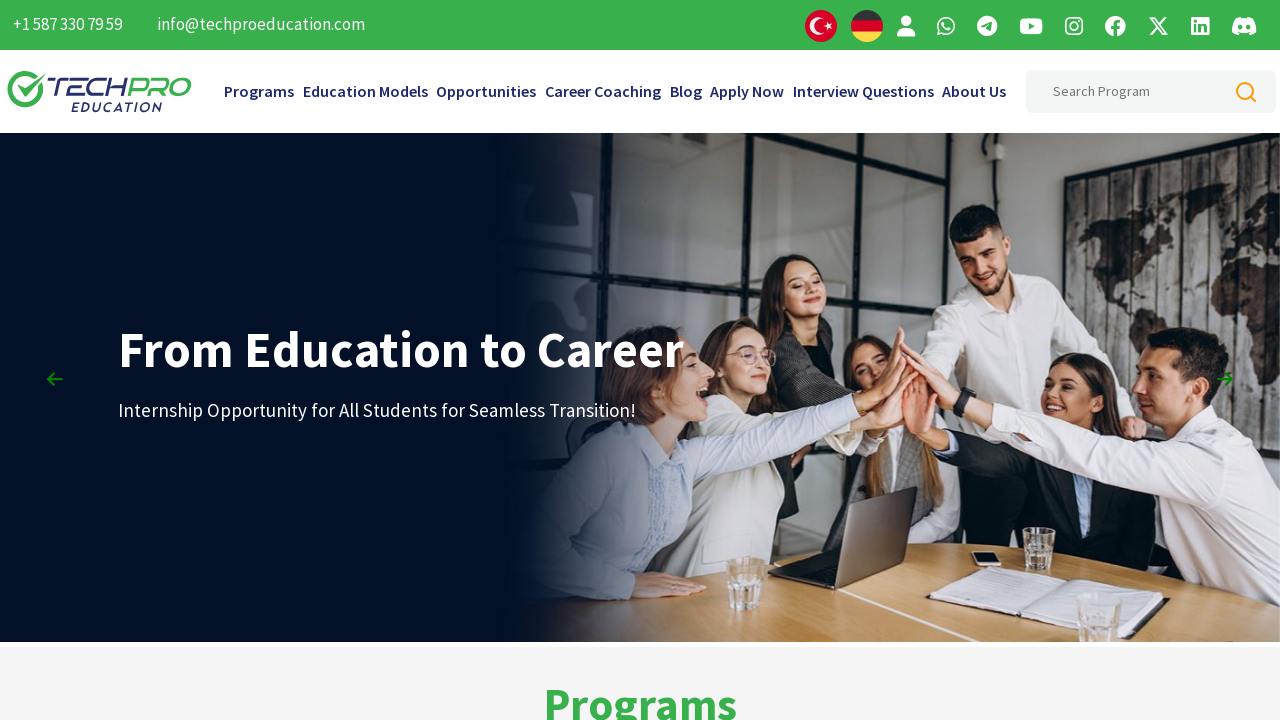